Opens the Ajio shopping website homepage and verifies it loads successfully

Starting URL: https://www.ajio.com/

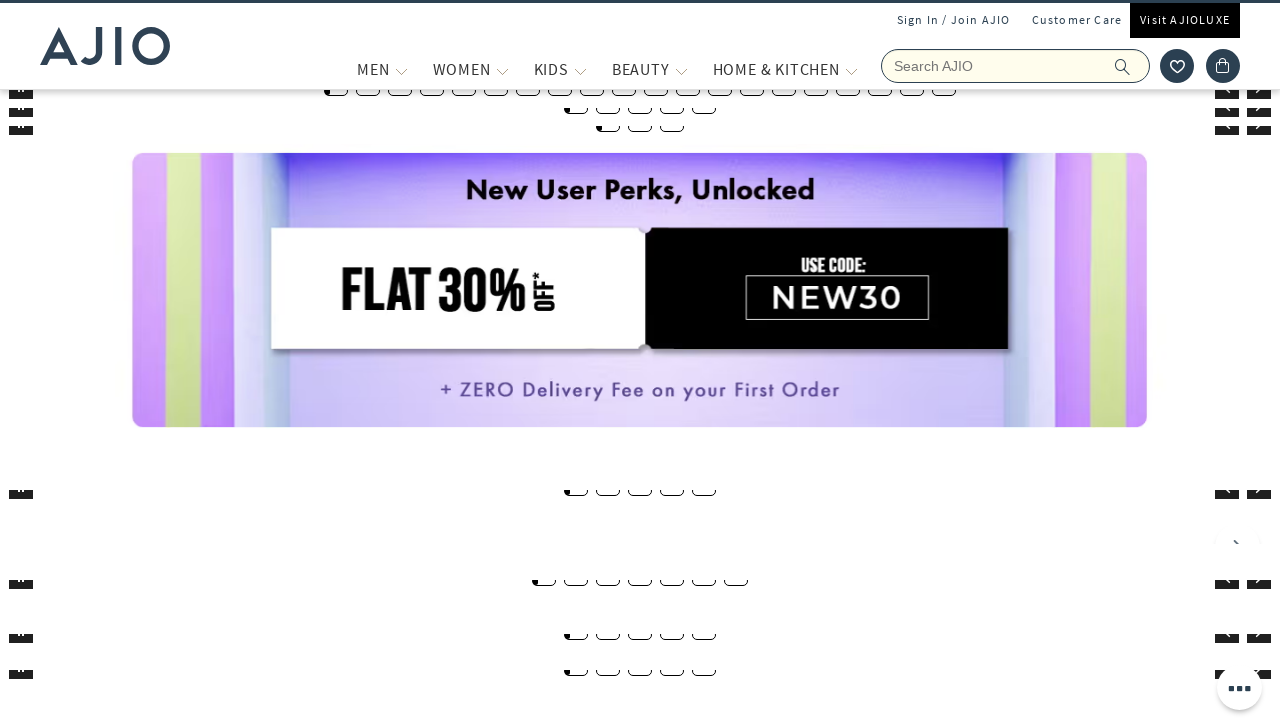

Waited for page DOM content to load
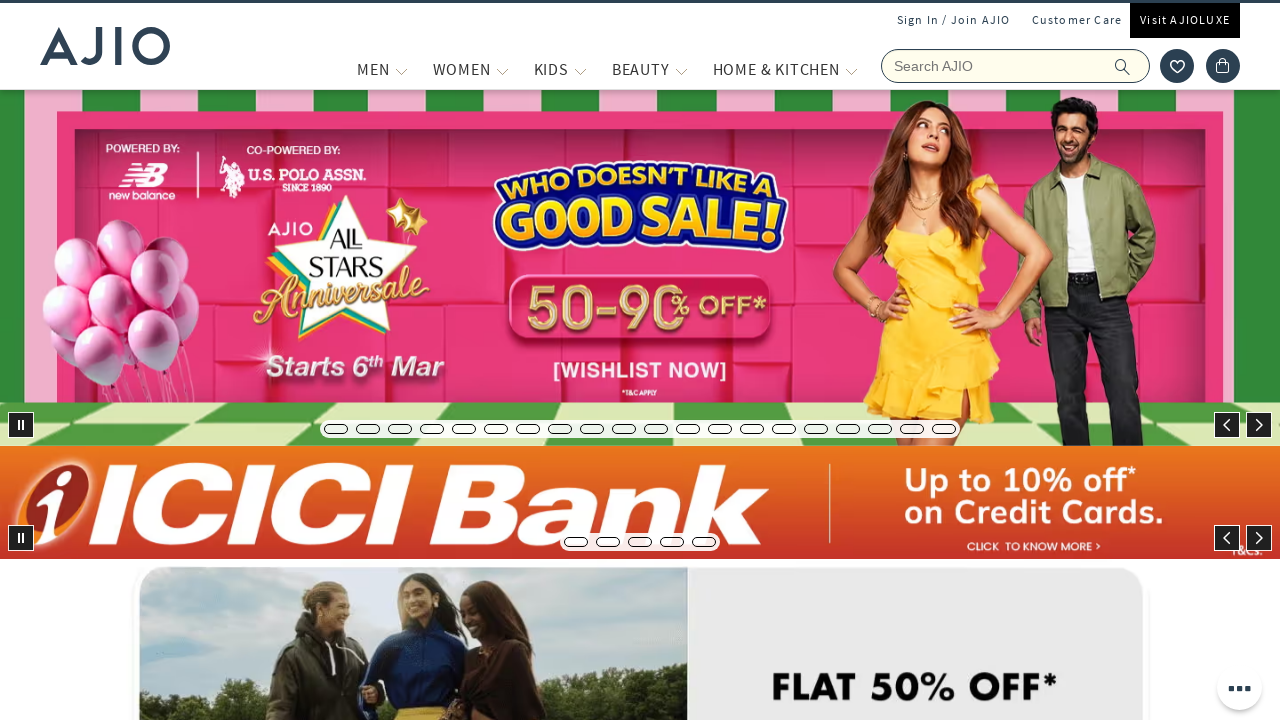

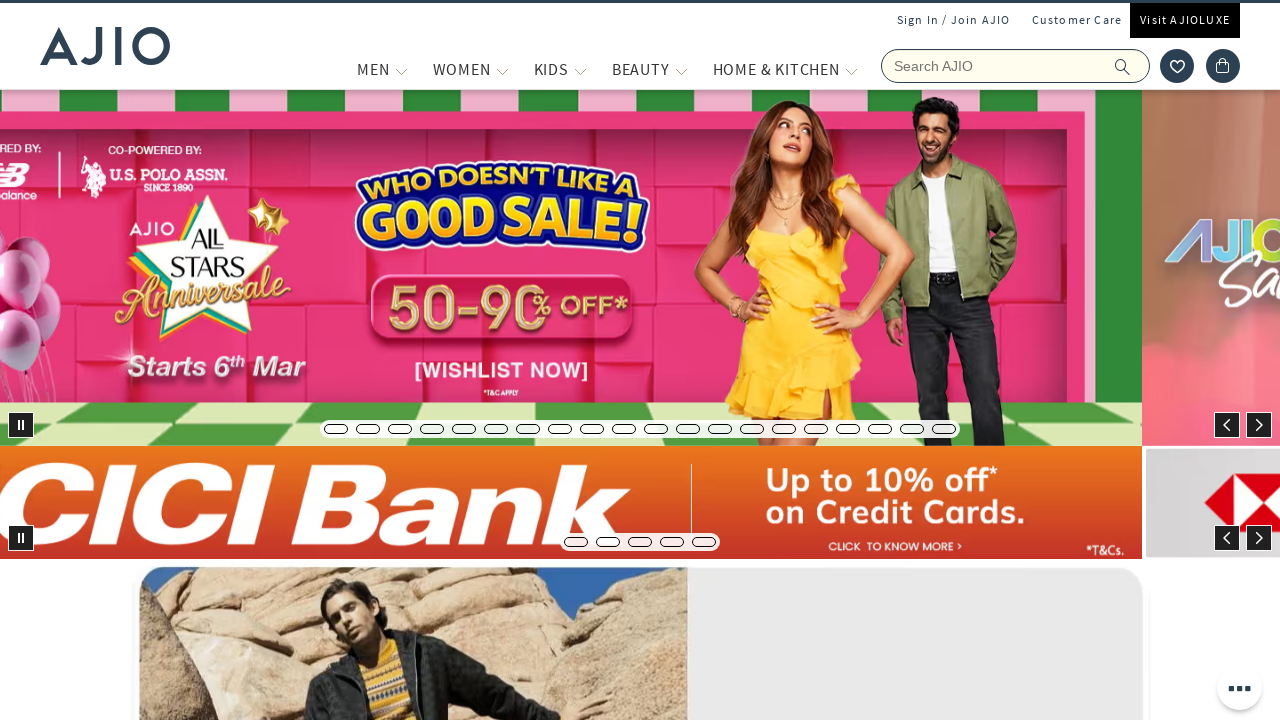